Tests double-click functionality on W3Schools demo page by entering text in a field, double-clicking a copy button, and verifying the text is copied to a second field

Starting URL: https://www.w3schools.com/tags/tryit.asp?filename=tryhtml5_ev_ondblclick3

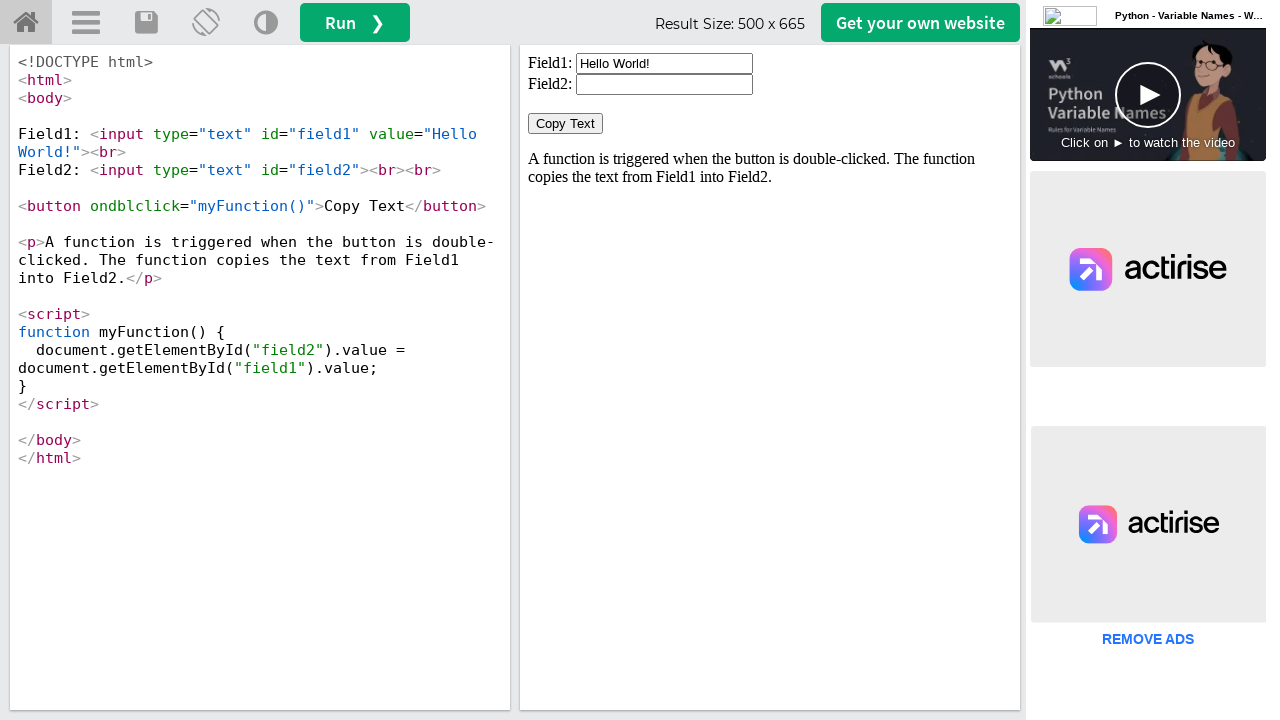

Cleared the first input field on #iframeResult >> internal:control=enter-frame >> xpath=//input[@id='field1']
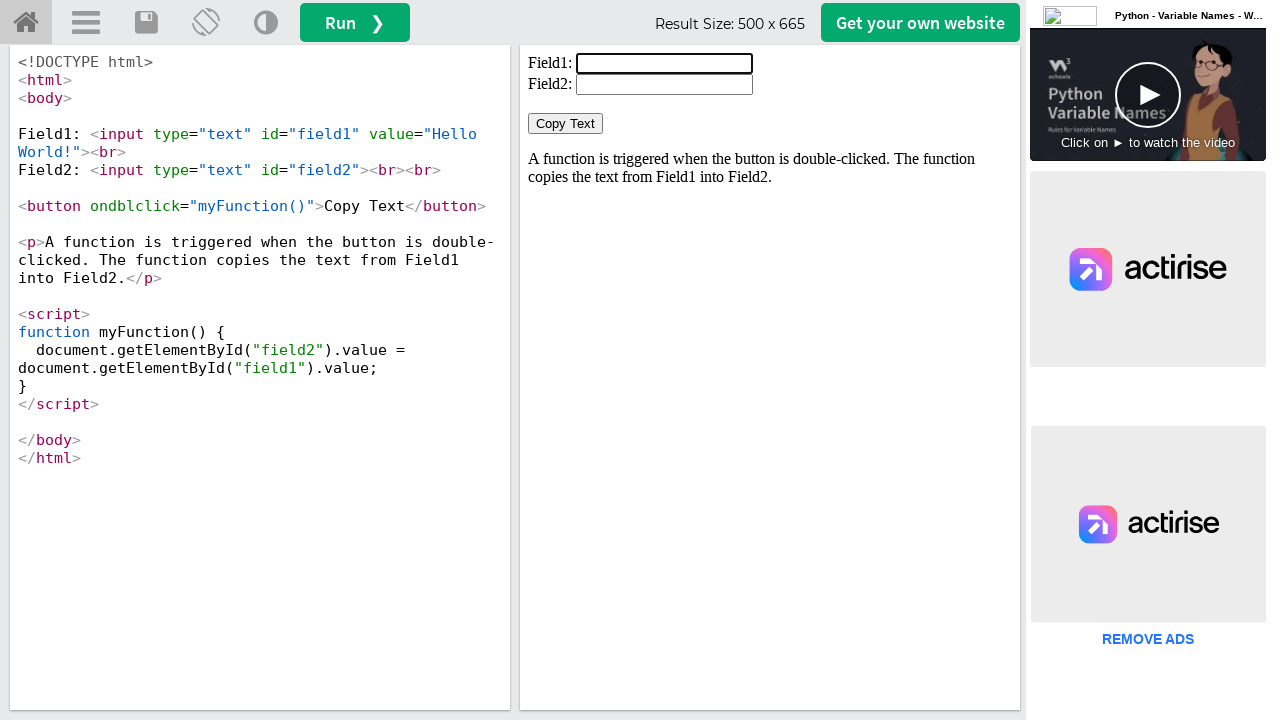

Filled first field with 'Welcome' text on #iframeResult >> internal:control=enter-frame >> xpath=//input[@id='field1']
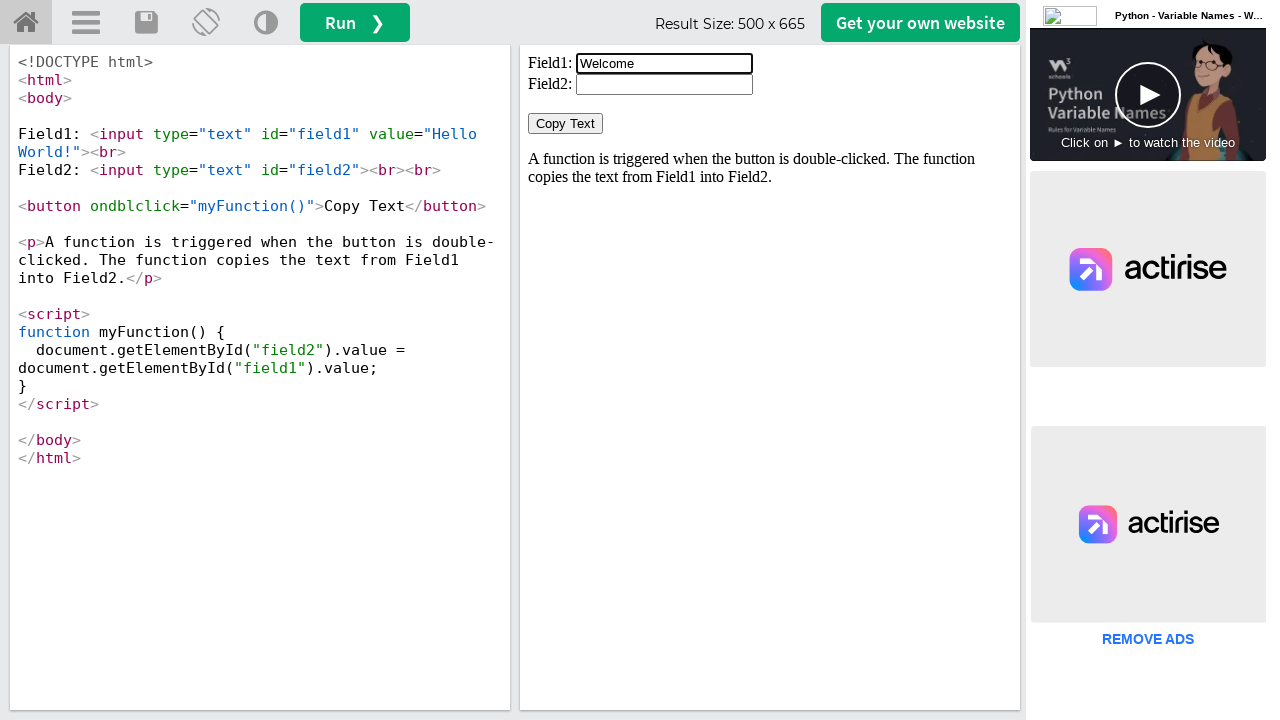

Double-clicked the Copy Text button at (566, 124) on #iframeResult >> internal:control=enter-frame >> xpath=//button[normalize-space(
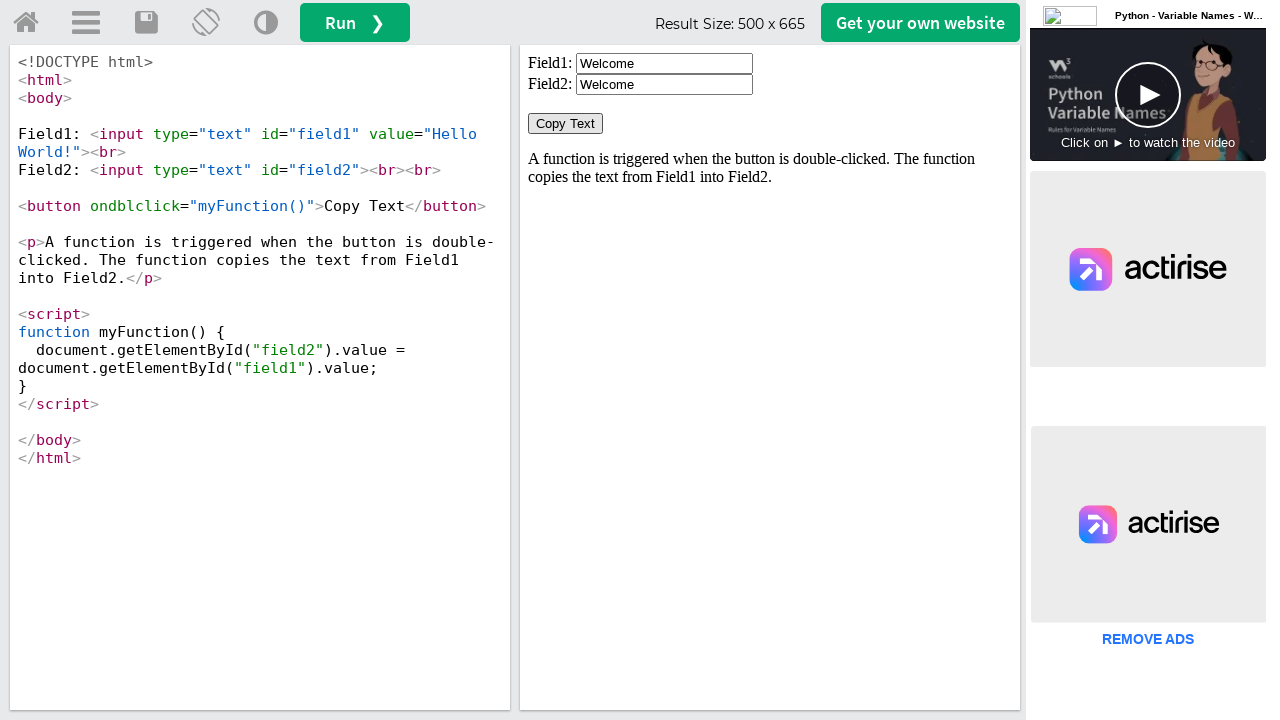

Waited for the second field to be ready
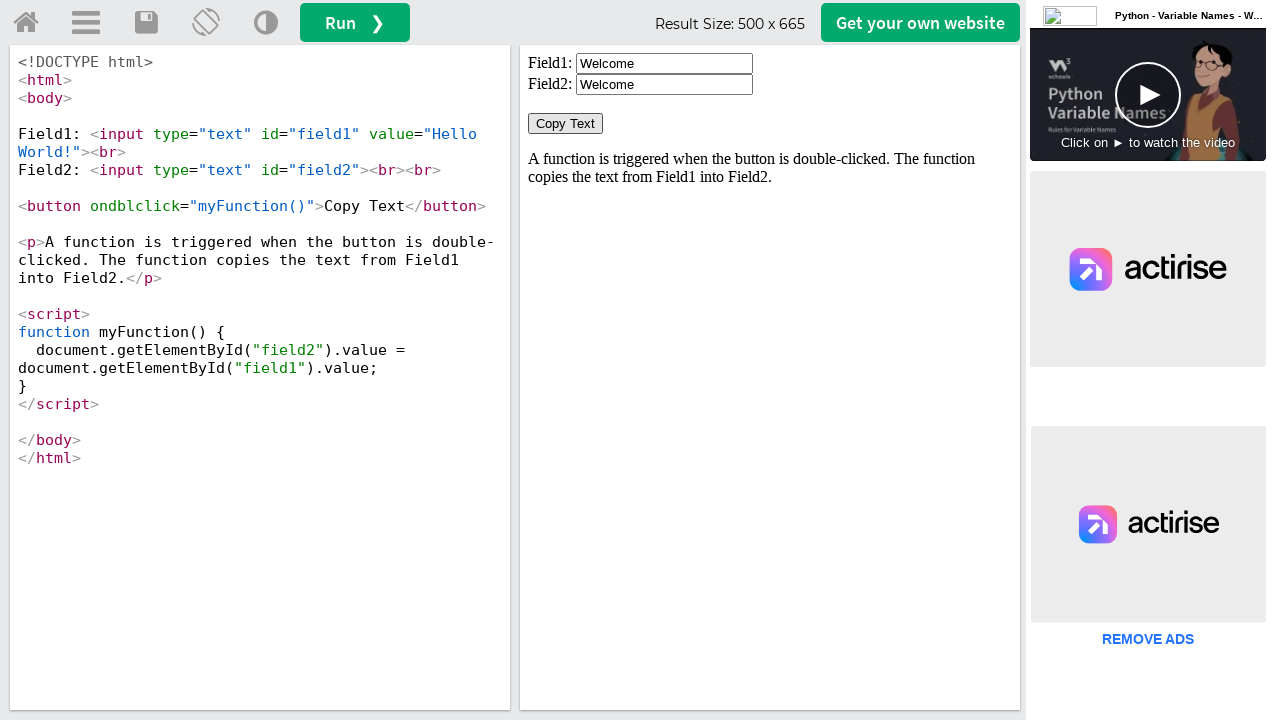

Retrieved the copied text value from the second field
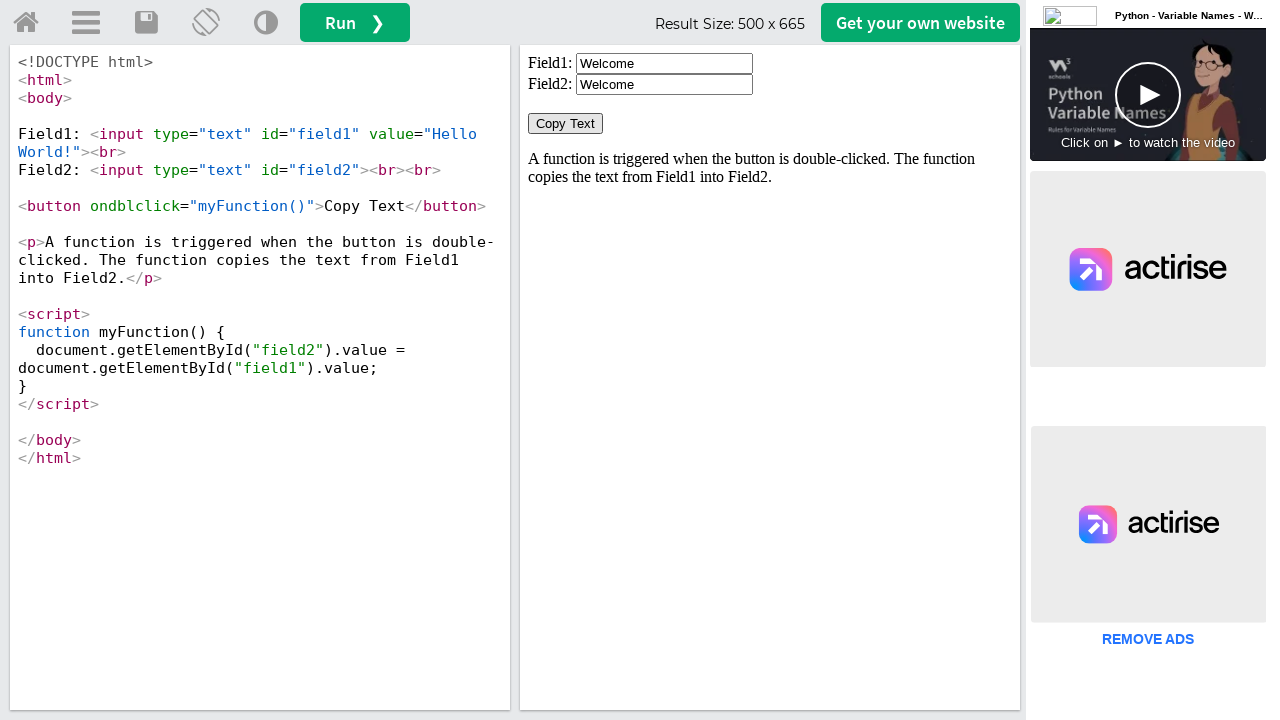

Verified that the copied text matches 'Welcome'
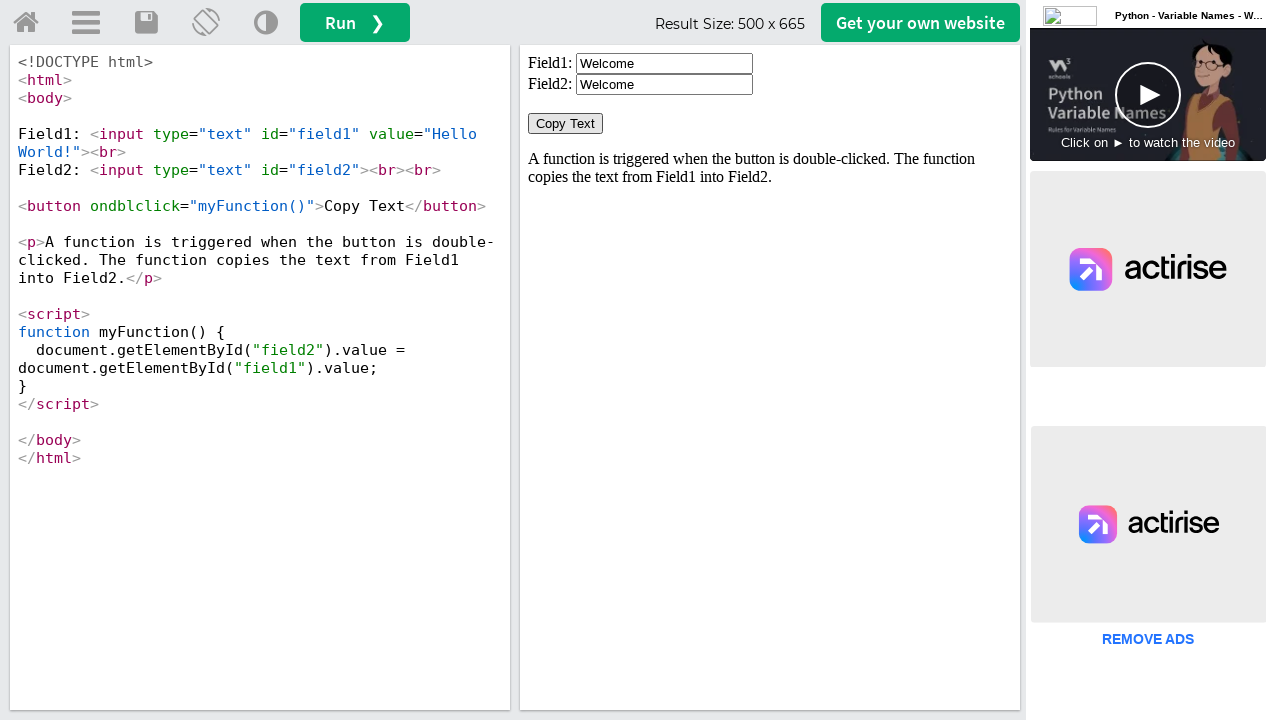

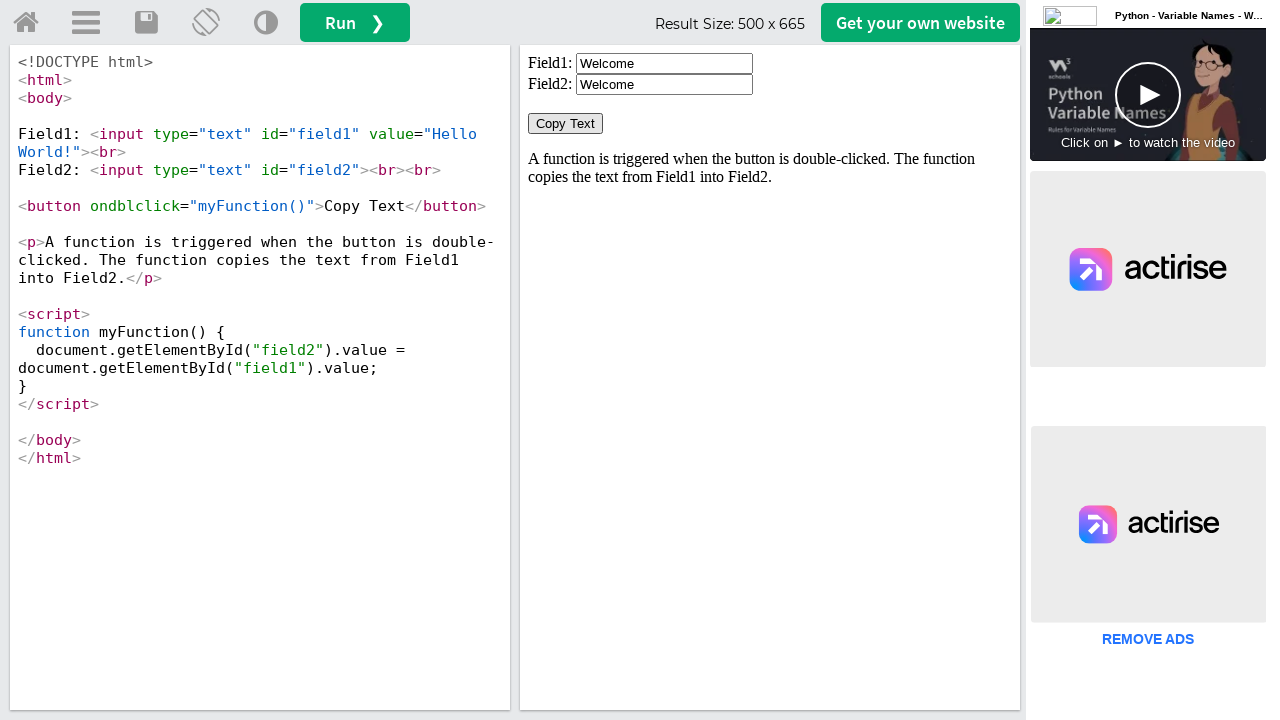